Tests filtering to display only active (non-completed) items by clicking the Active filter link.

Starting URL: https://demo.playwright.dev/todomvc

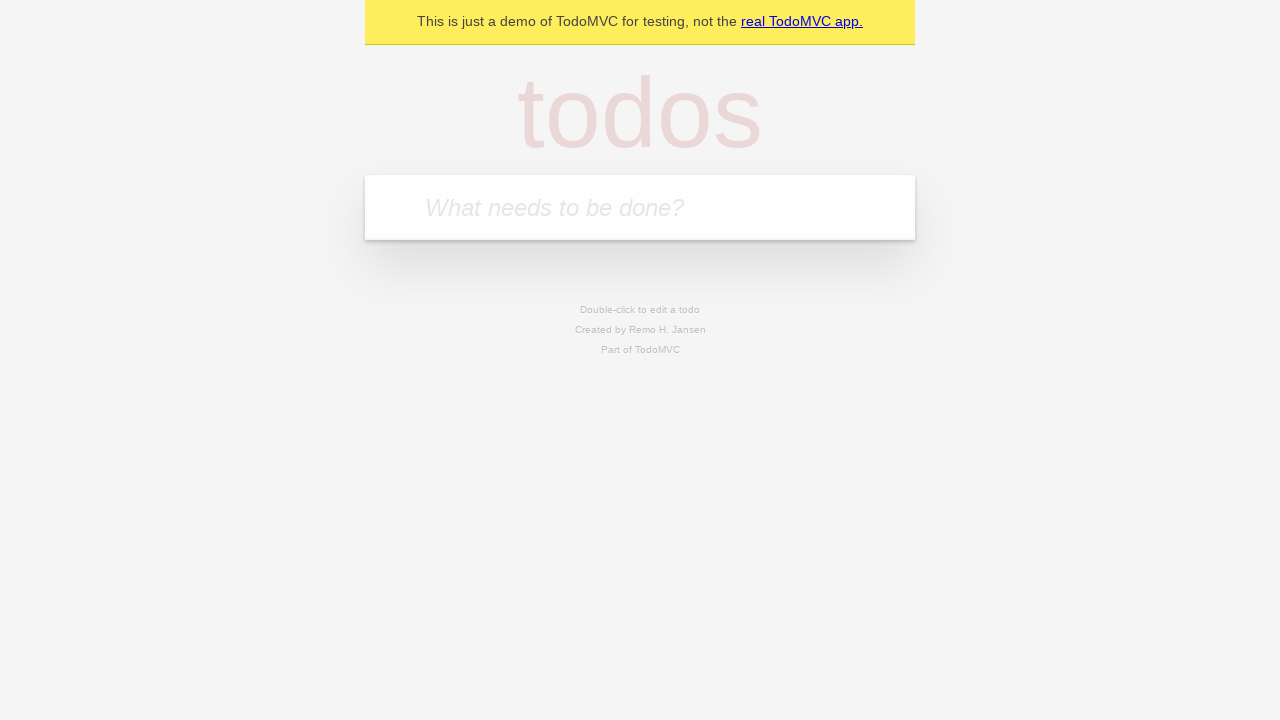

Filled todo input with 'buy some cheese' on internal:attr=[placeholder="What needs to be done?"i]
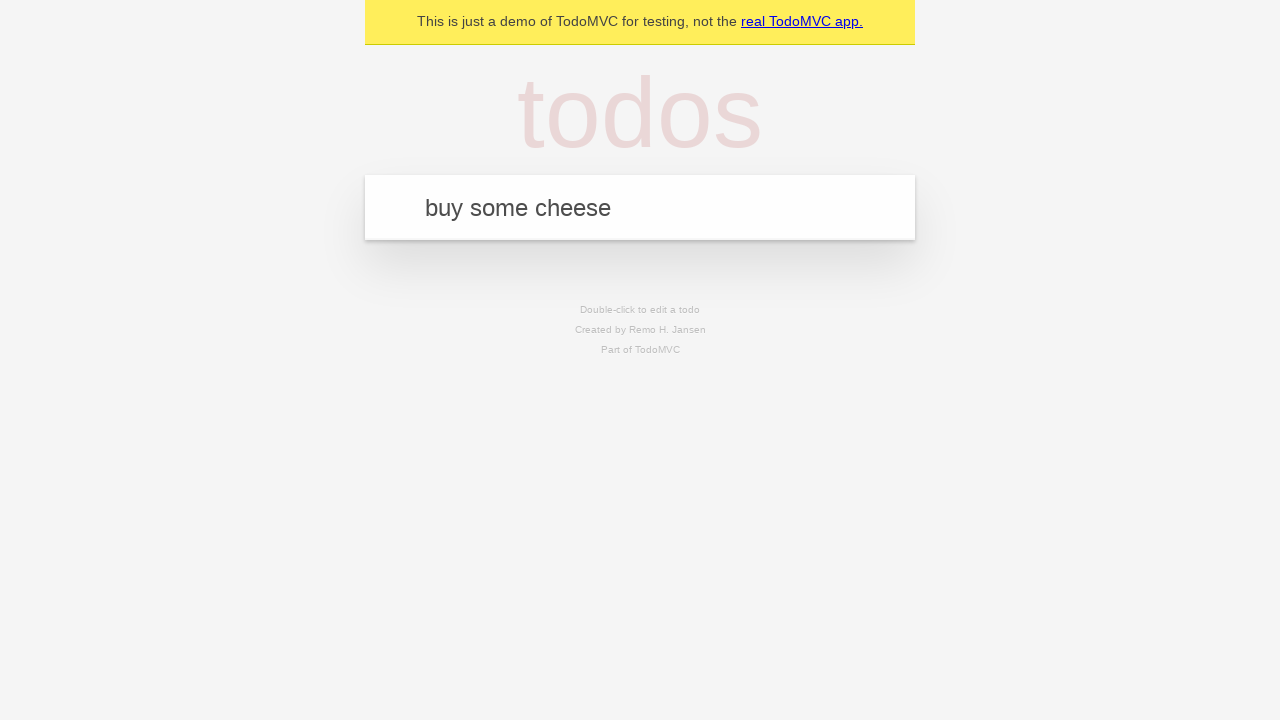

Pressed Enter to add first todo on internal:attr=[placeholder="What needs to be done?"i]
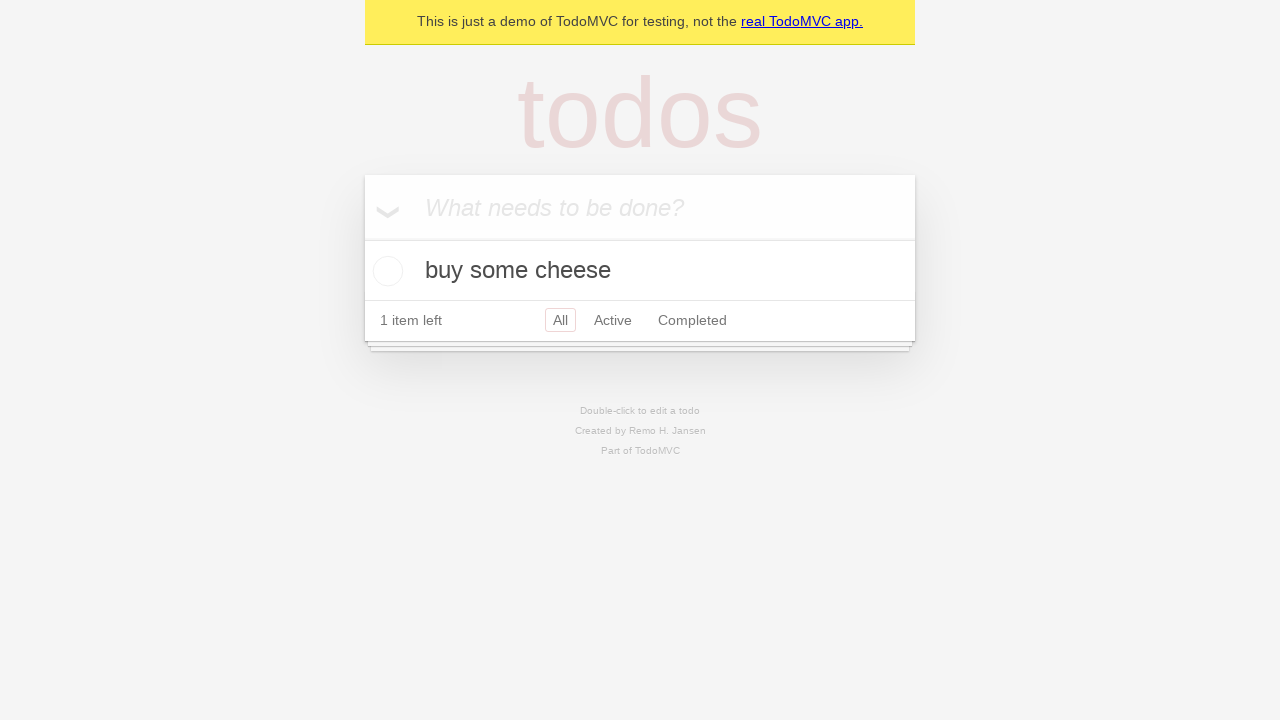

Filled todo input with 'feed the cat' on internal:attr=[placeholder="What needs to be done?"i]
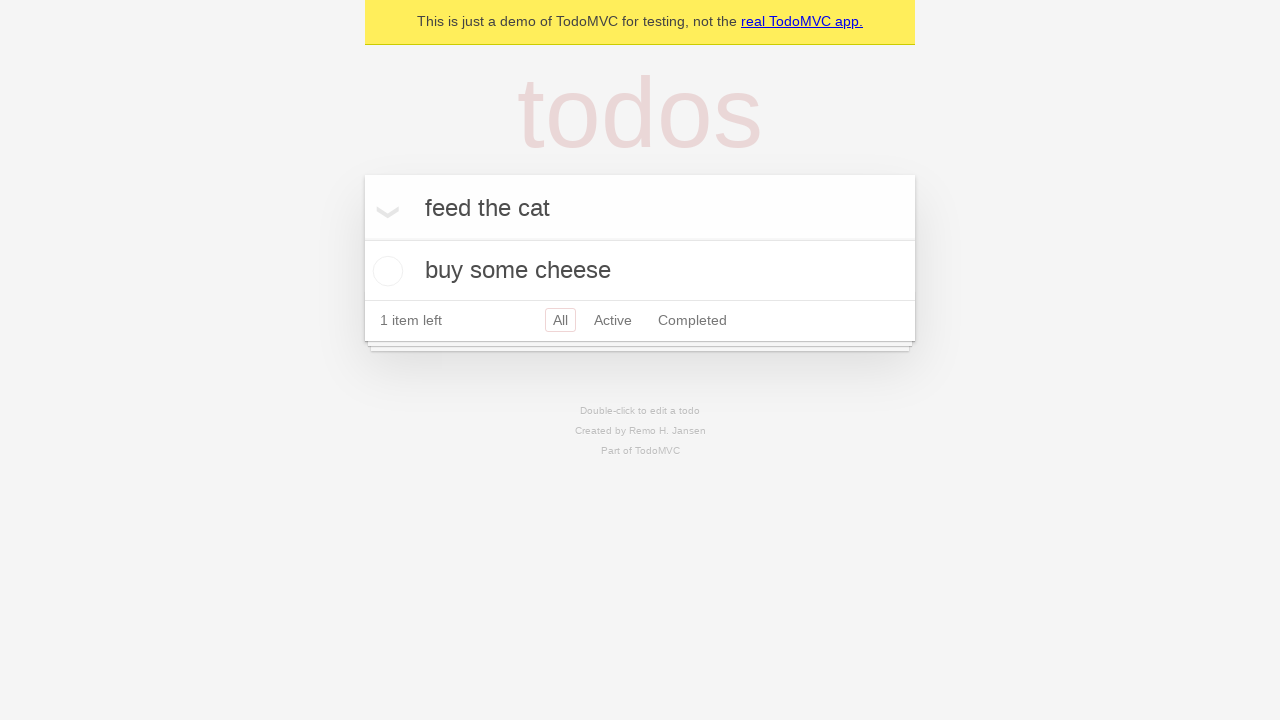

Pressed Enter to add second todo on internal:attr=[placeholder="What needs to be done?"i]
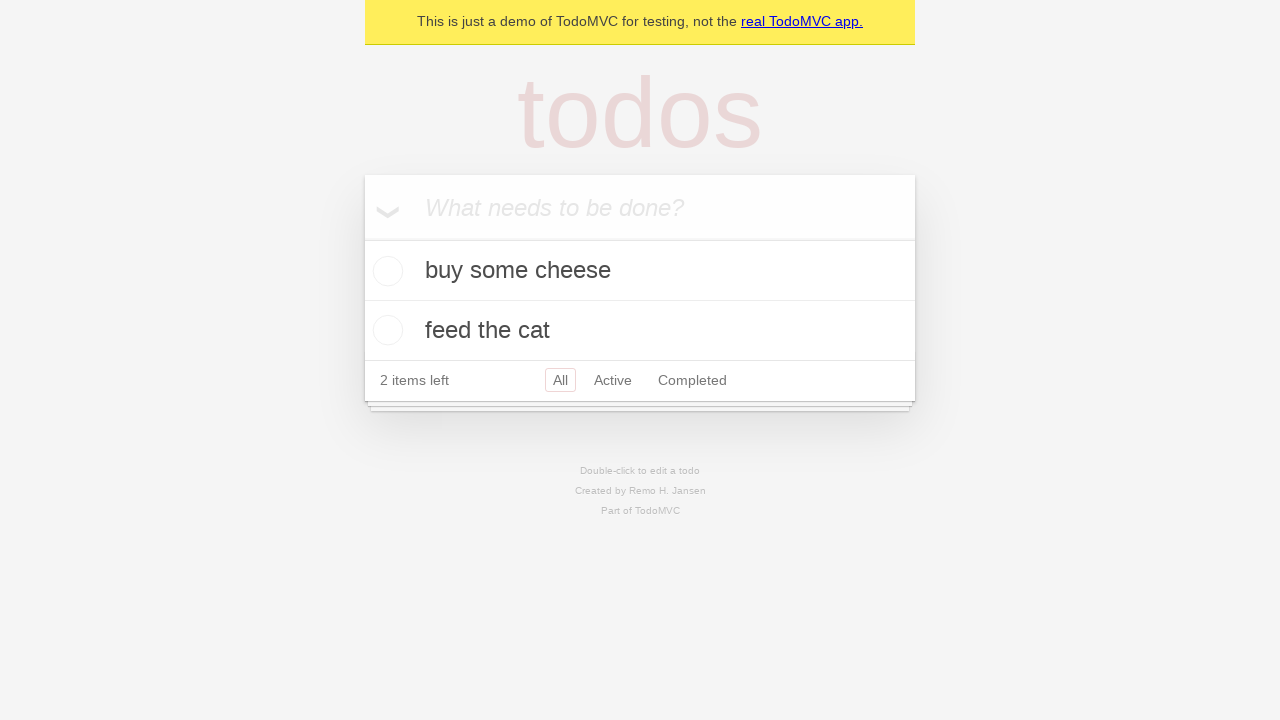

Filled todo input with 'book a doctors appointment' on internal:attr=[placeholder="What needs to be done?"i]
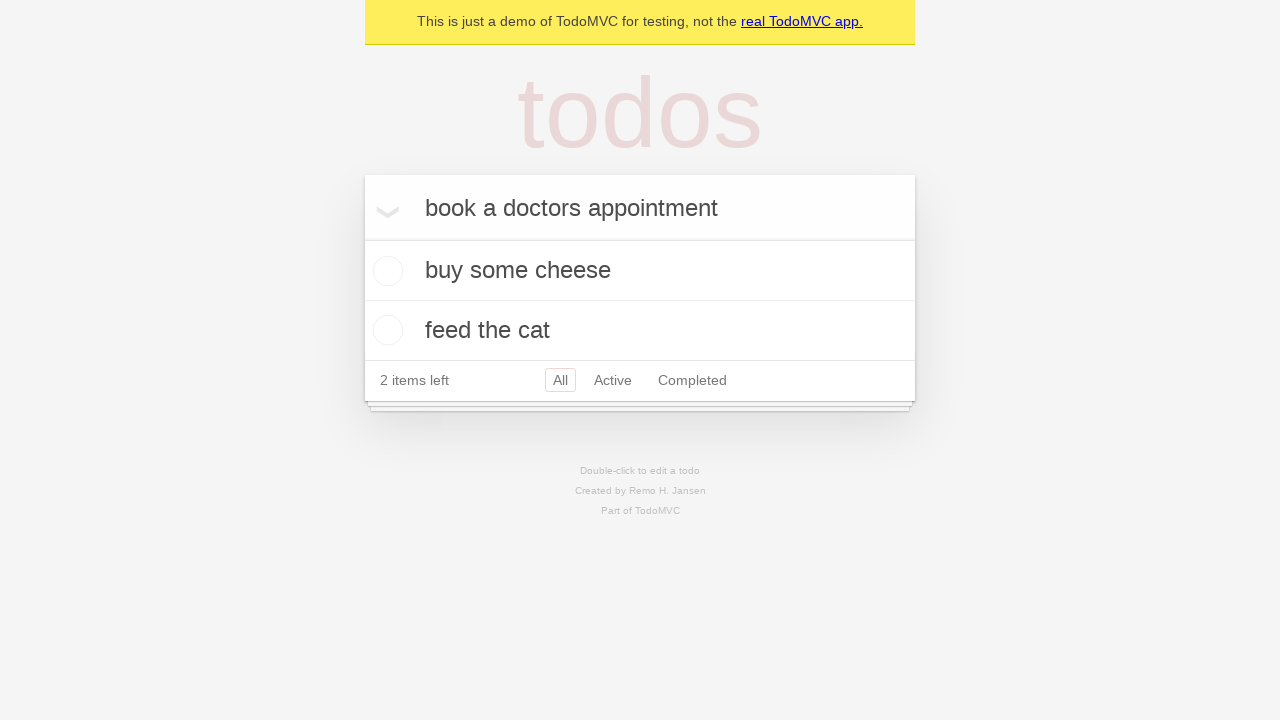

Pressed Enter to add third todo on internal:attr=[placeholder="What needs to be done?"i]
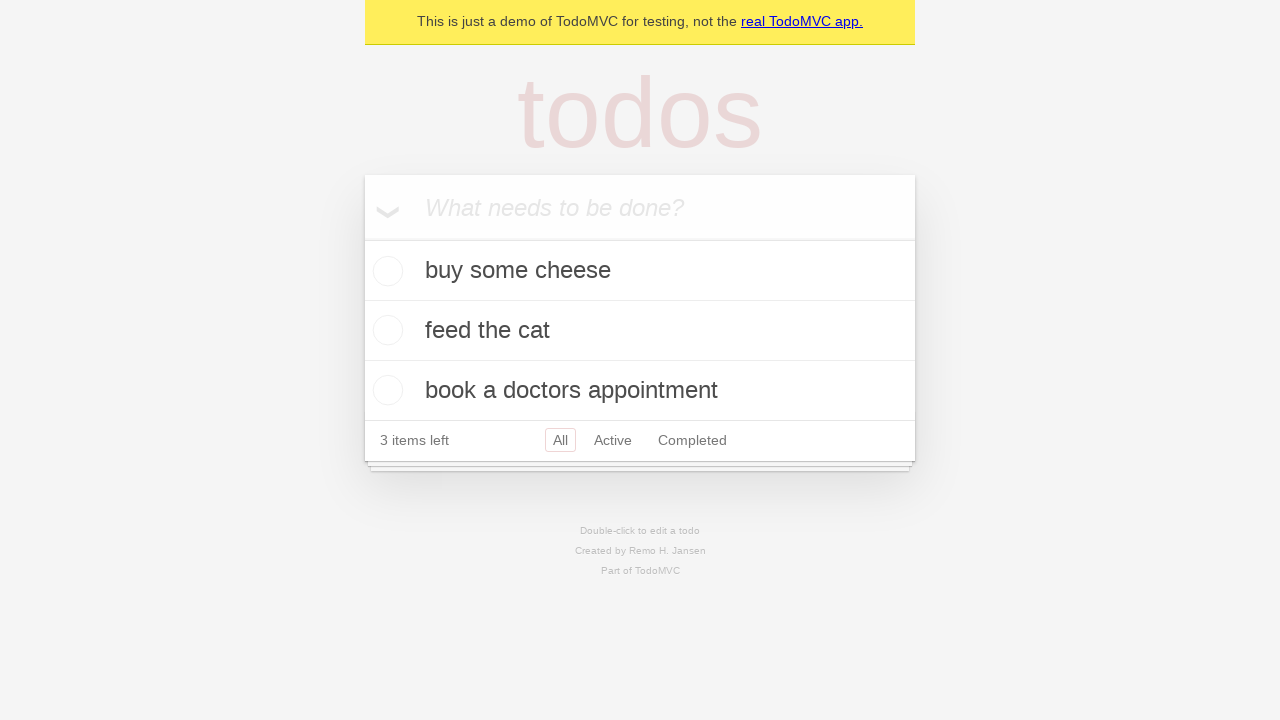

Checked the second todo item 'feed the cat' at (385, 330) on internal:testid=[data-testid="todo-item"s] >> nth=1 >> internal:role=checkbox
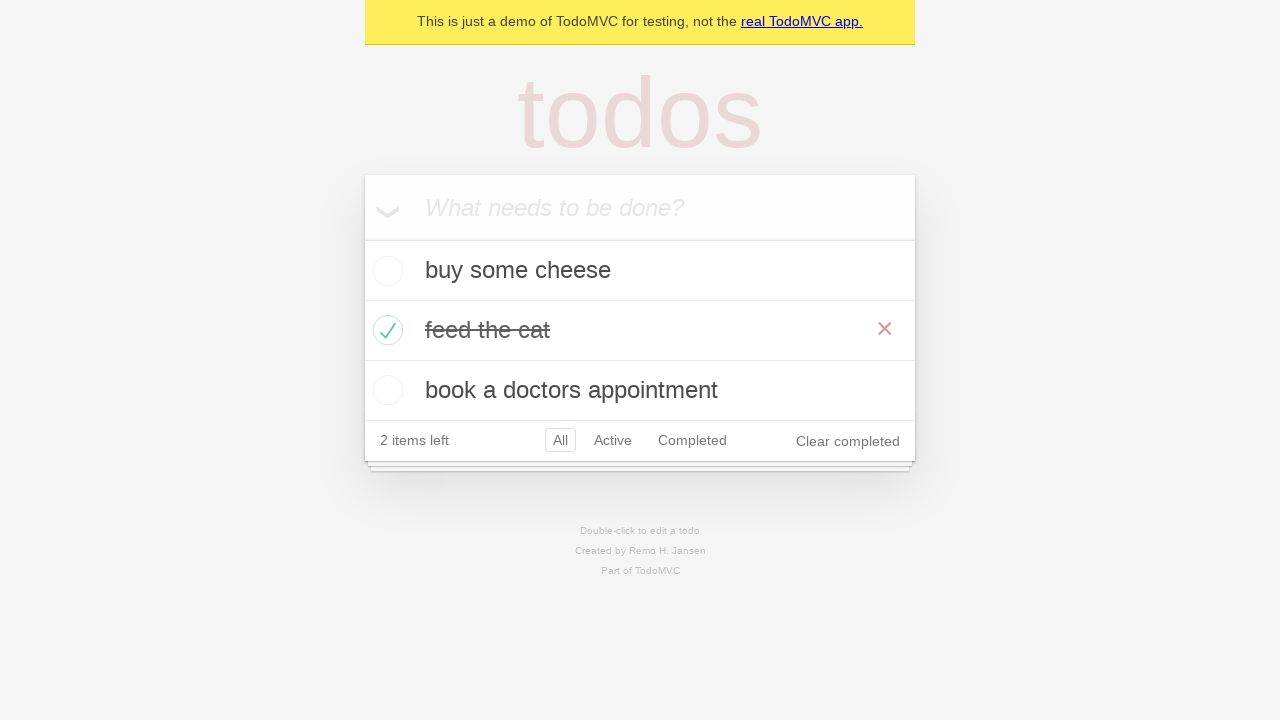

Clicked Active filter link to display only non-completed todos at (613, 440) on internal:role=link[name="Active"i]
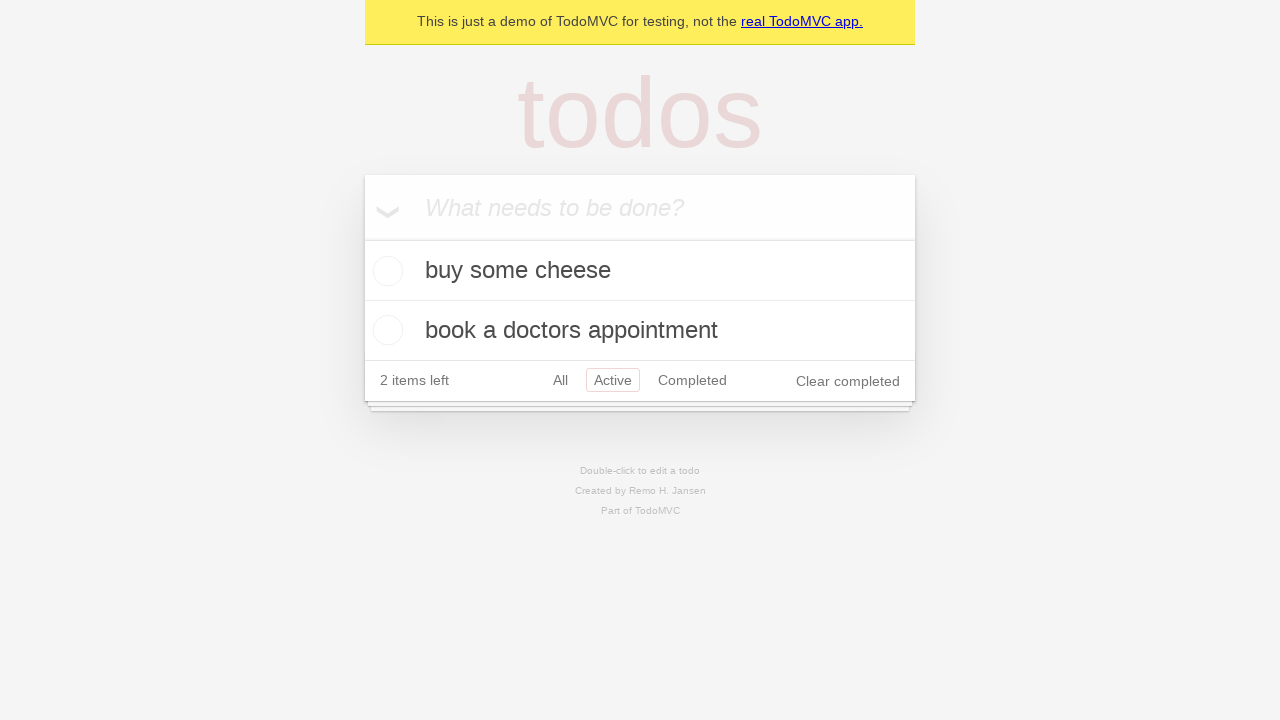

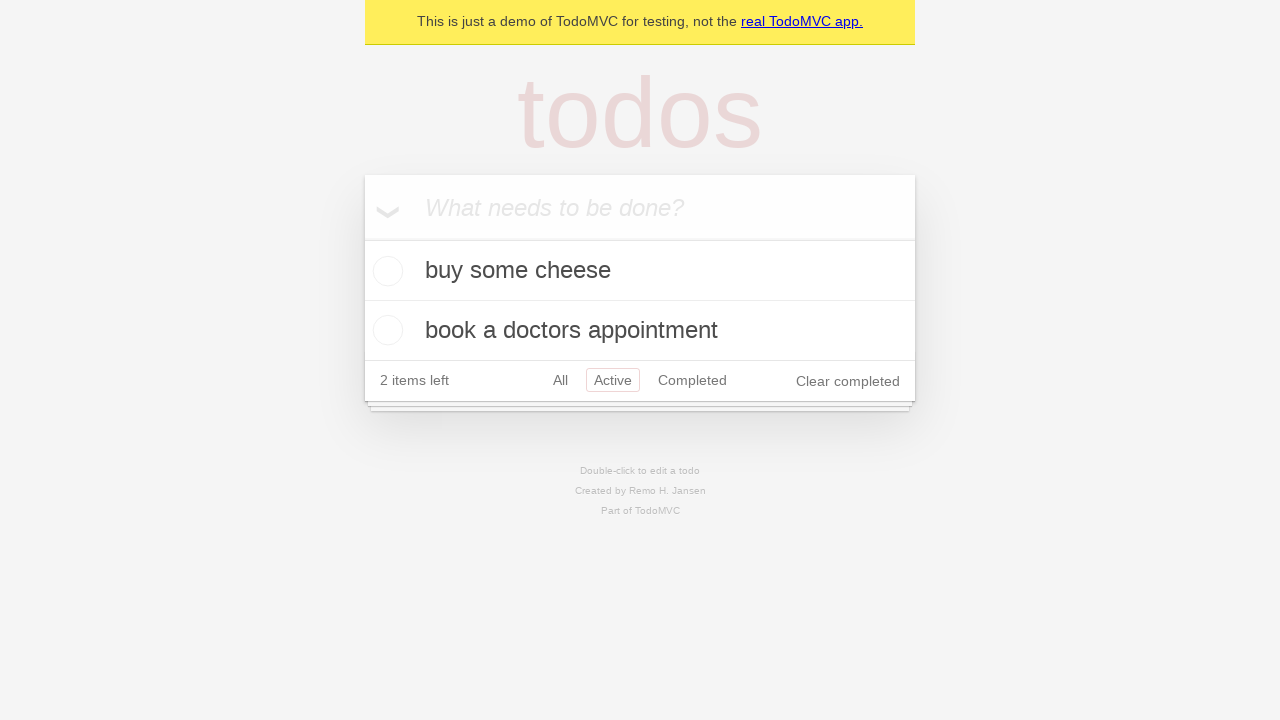